Tests radio button selection functionality by clicking different radio button options and verifying the selected value is displayed correctly

Starting URL: https://demoqa.com/radio-button

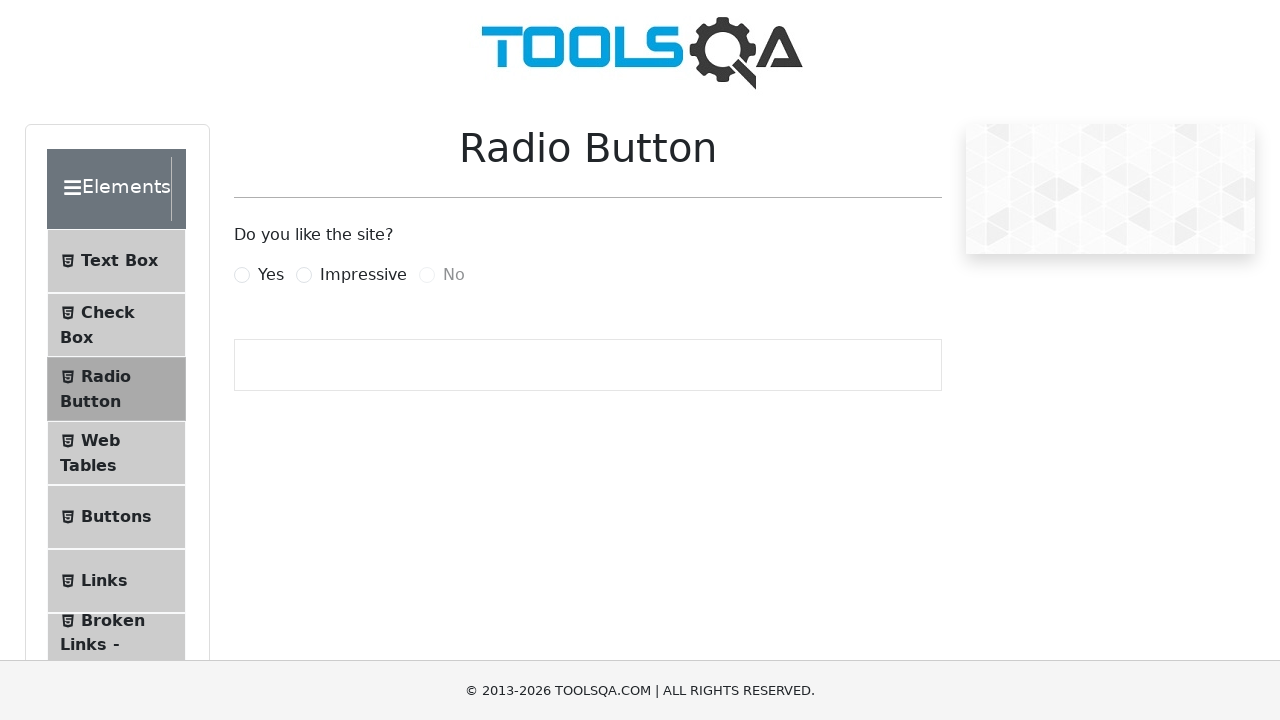

Scrolled down 200 pixels to view radio button options
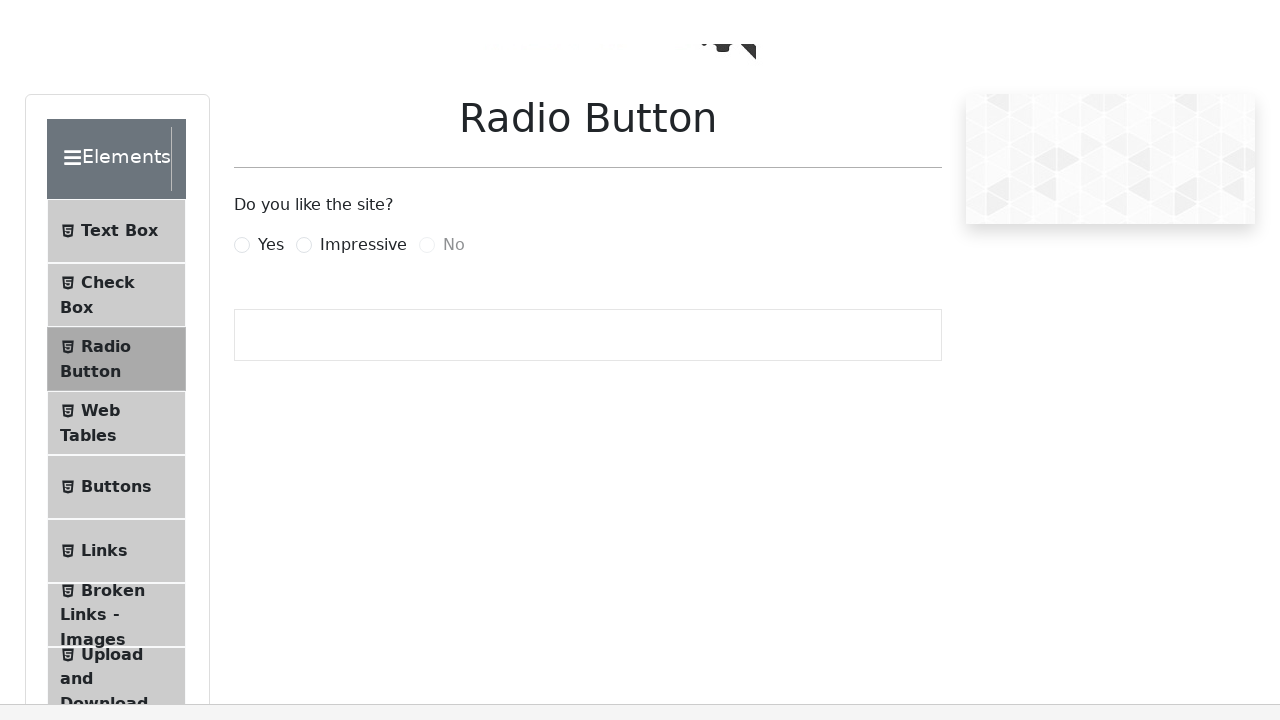

Clicked 'Yes' radio button at (271, 75) on label[for="yesRadio"]
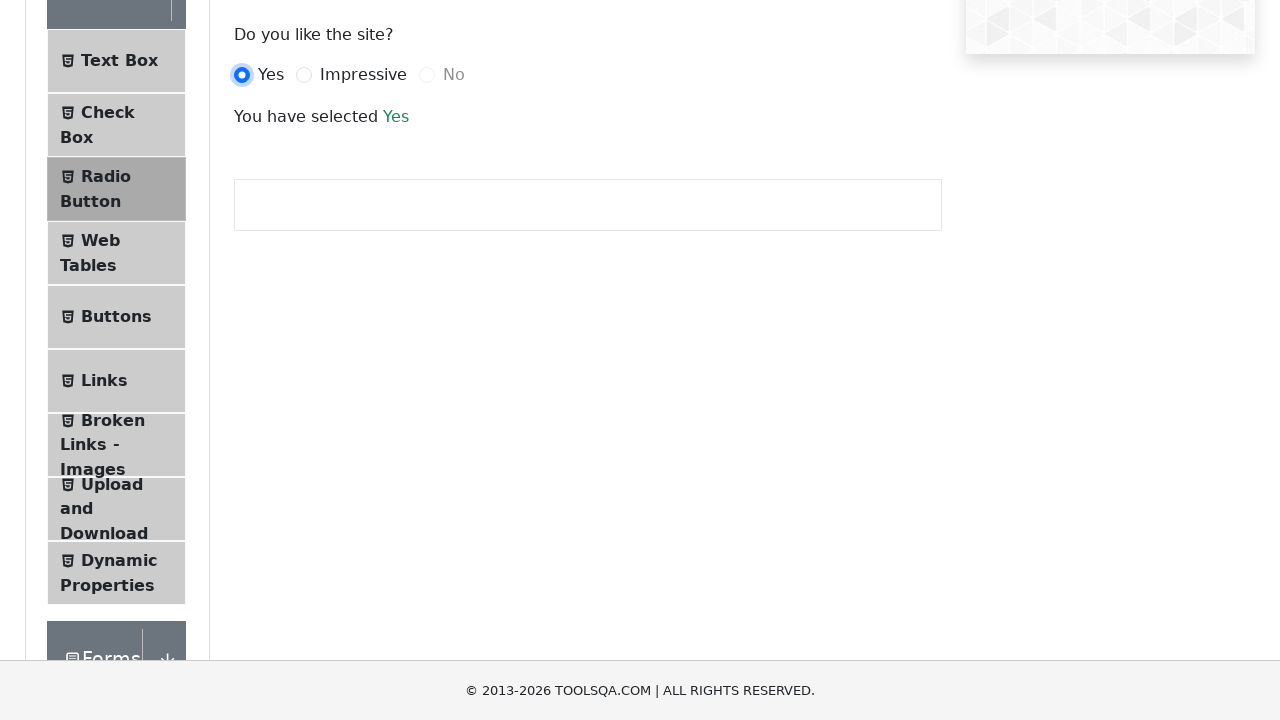

Verified 'Yes' selection is displayed correctly
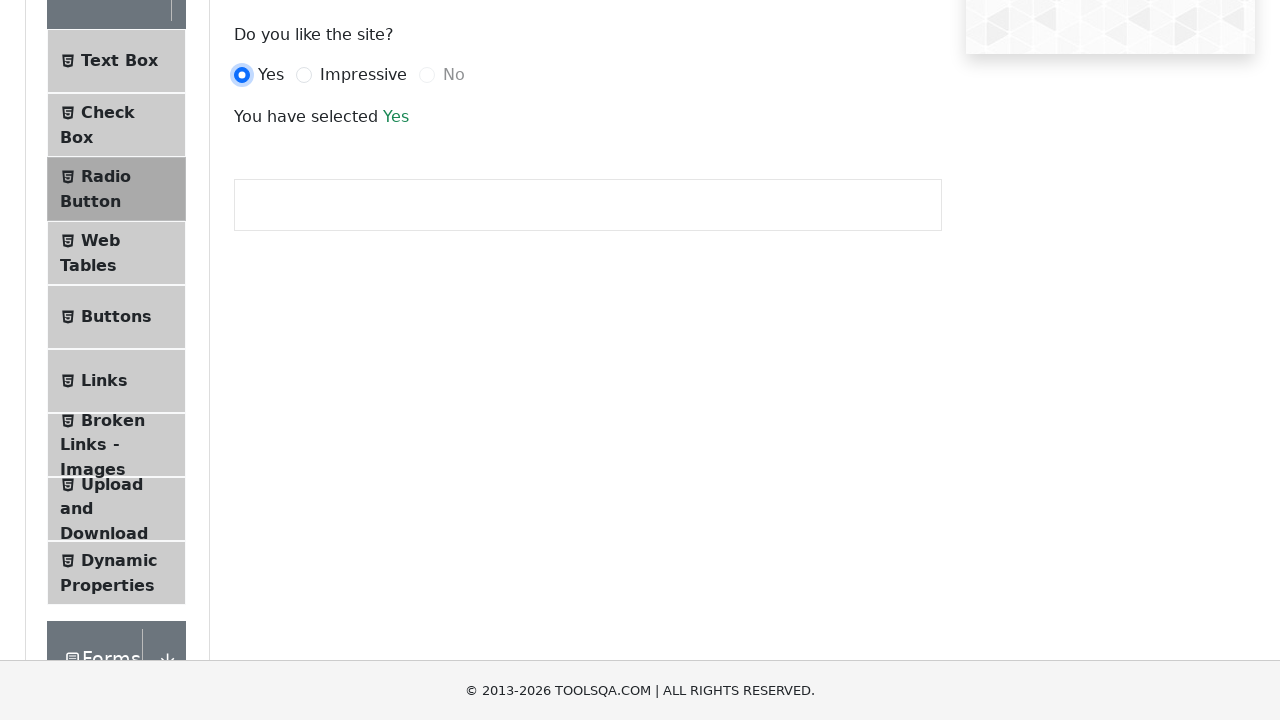

Clicked 'Impressive' radio button at (363, 75) on label[for="impressiveRadio"]
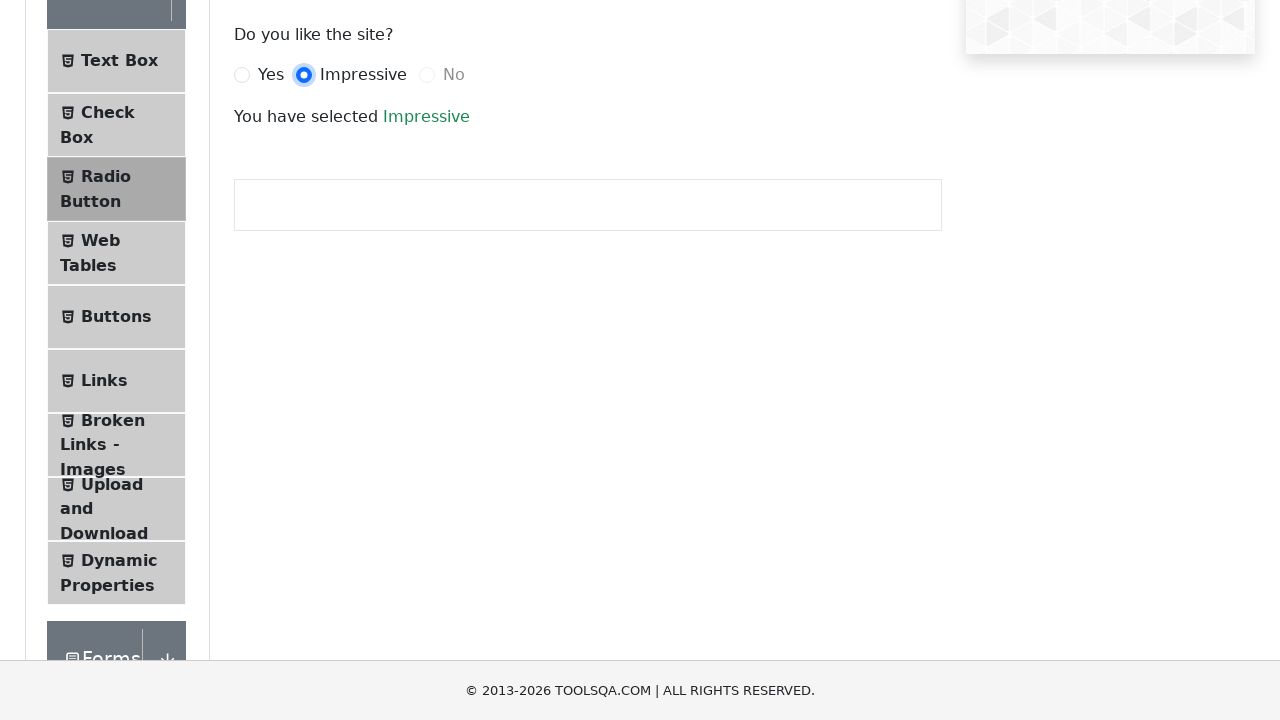

Verified 'Impressive' selection is displayed correctly
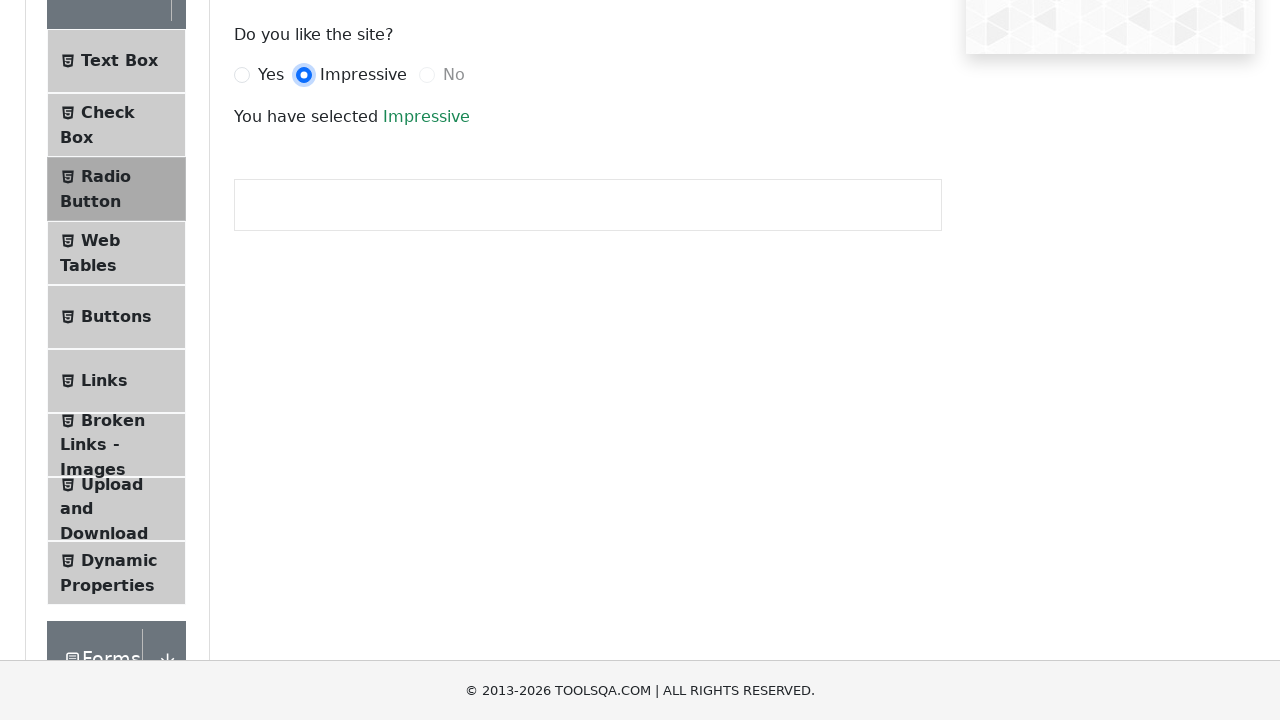

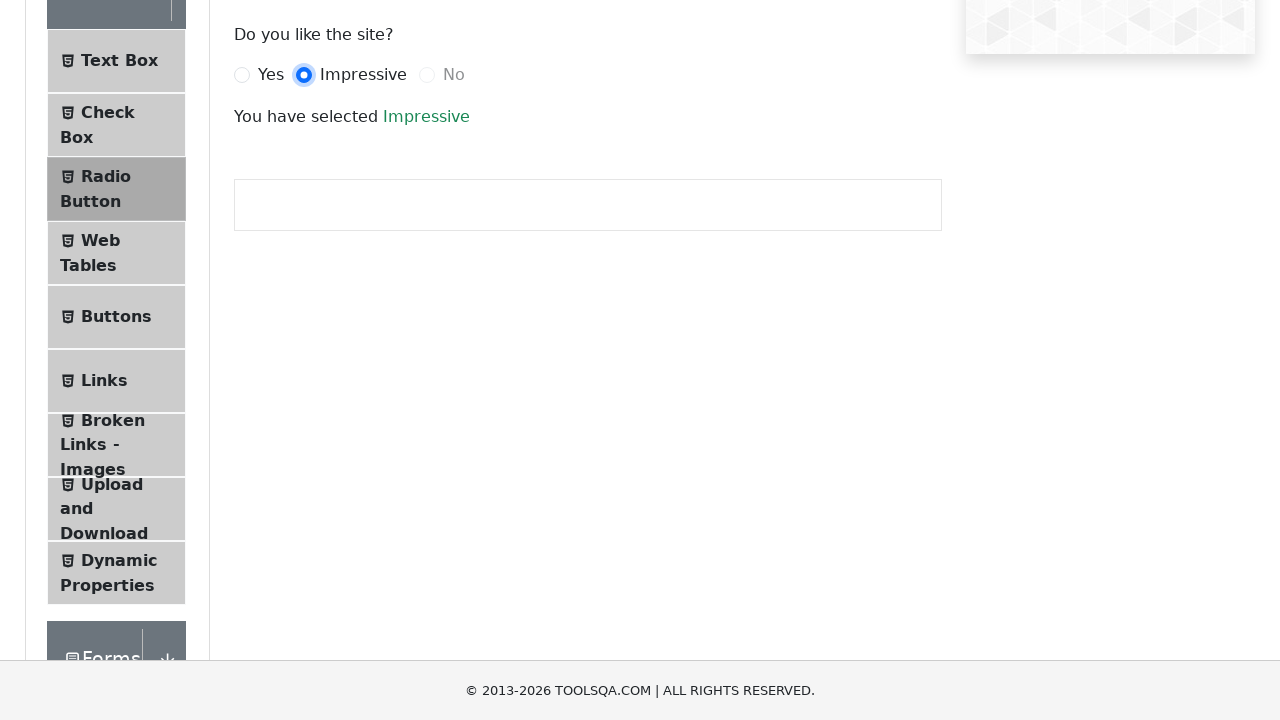